Tests dynamic loading page by clicking on Example 1 link and verifying the page title "Dynamically Loaded Page Elements" is displayed

Starting URL: https://the-internet.herokuapp.com/dynamic_loading

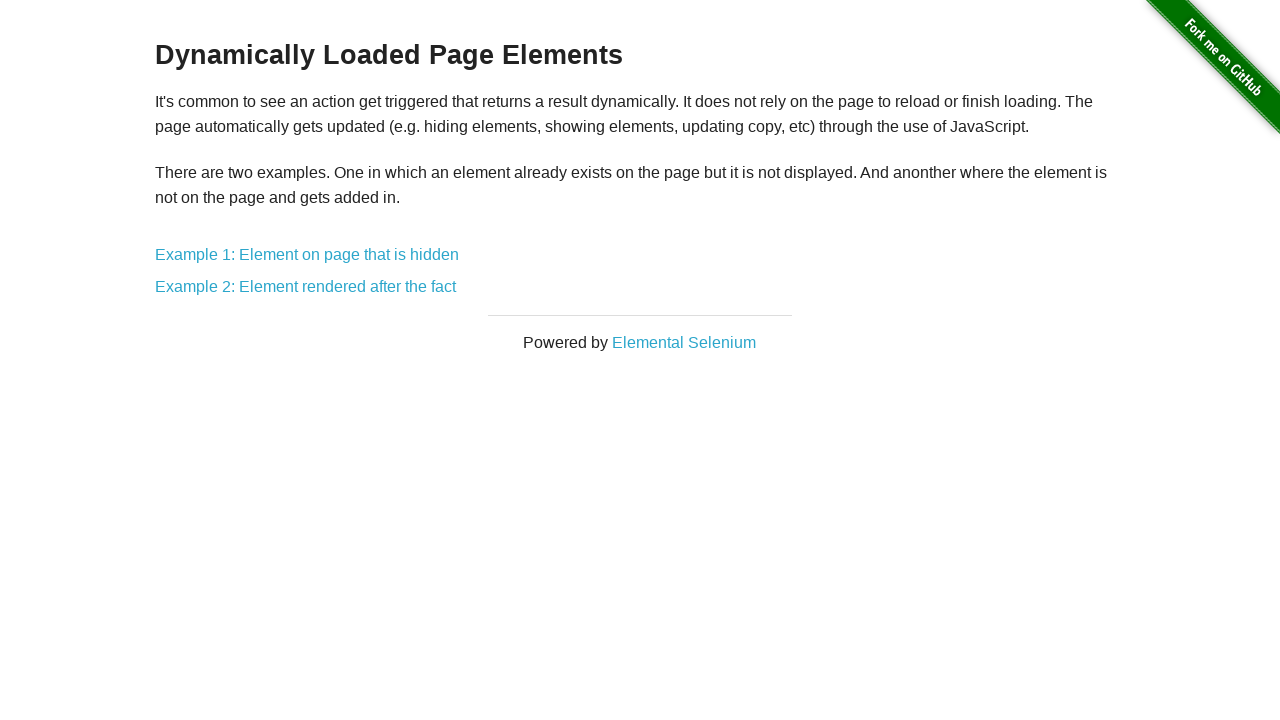

Clicked on Example 1: Element on page that is hidden link at (307, 255) on text=Example 1: Element on page that is hidden
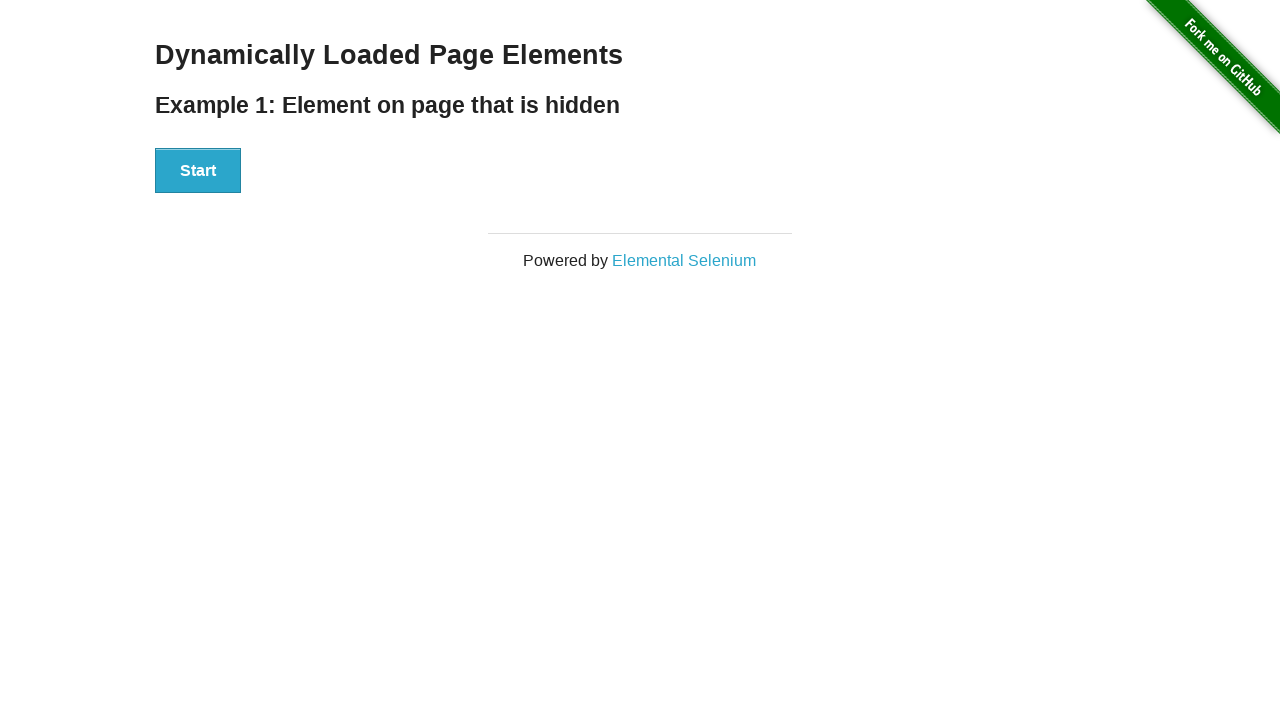

Page title element h3 loaded
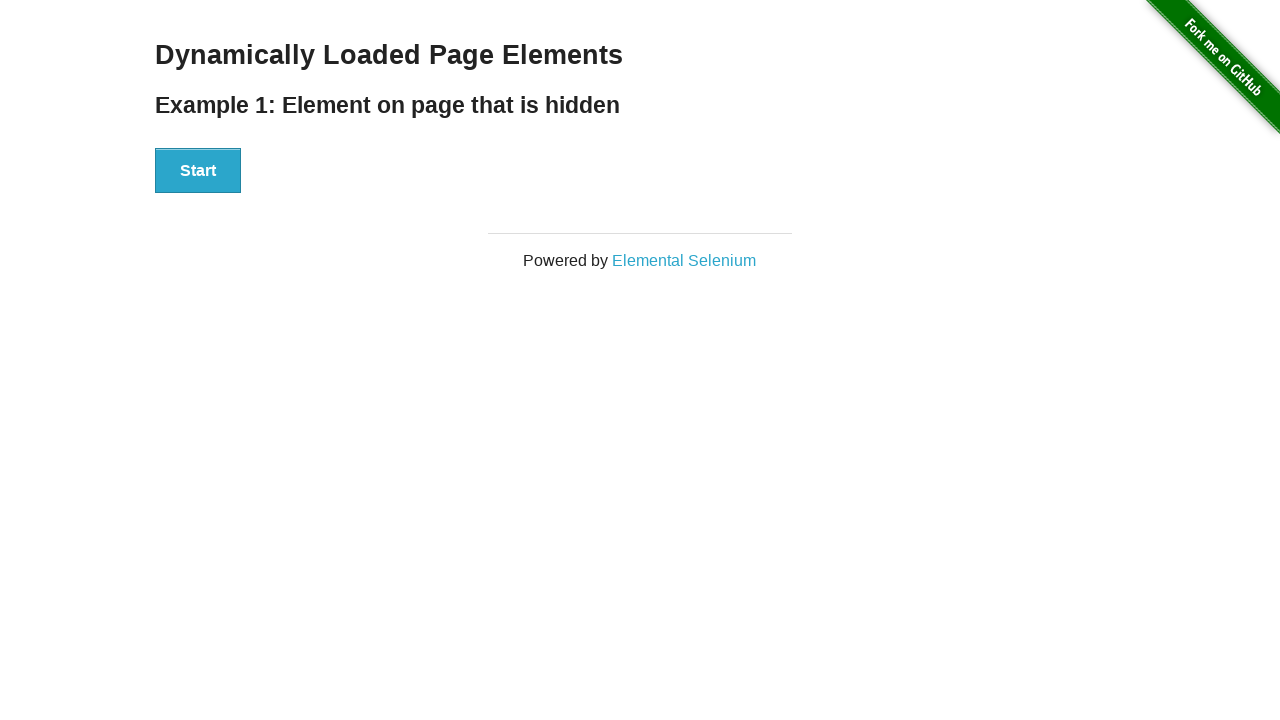

Verified page title is 'Dynamically Loaded Page Elements'
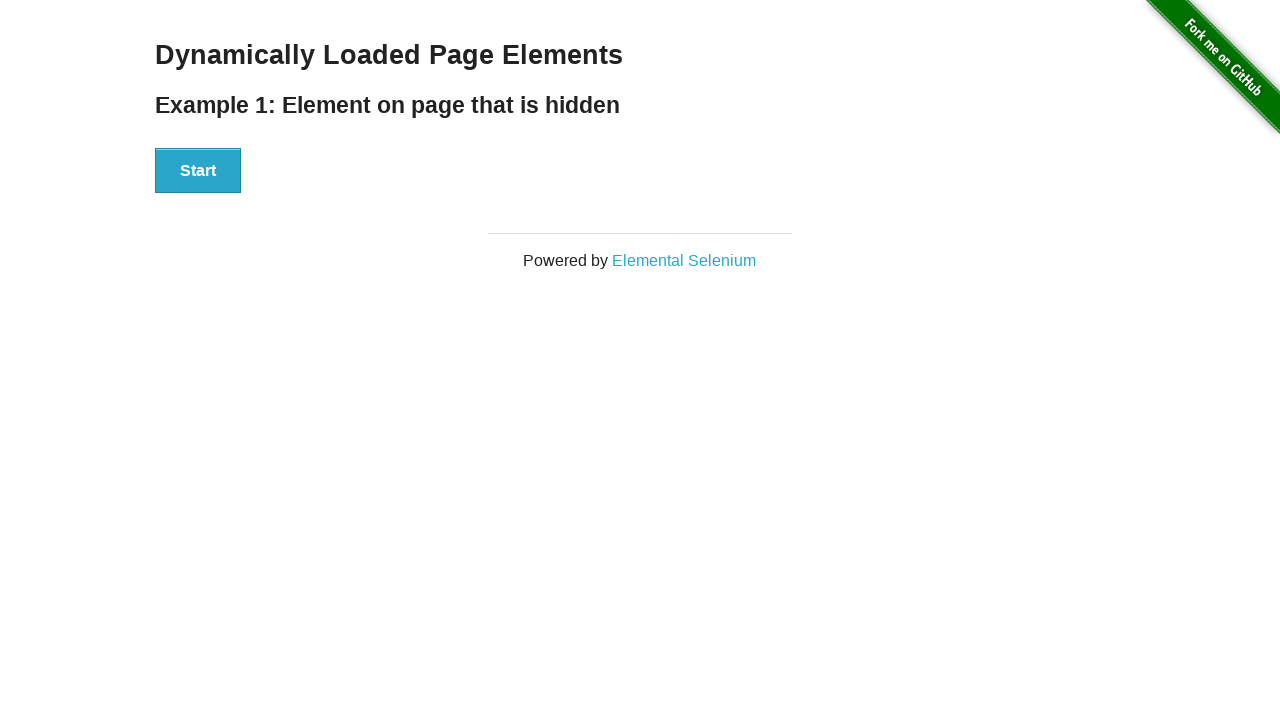

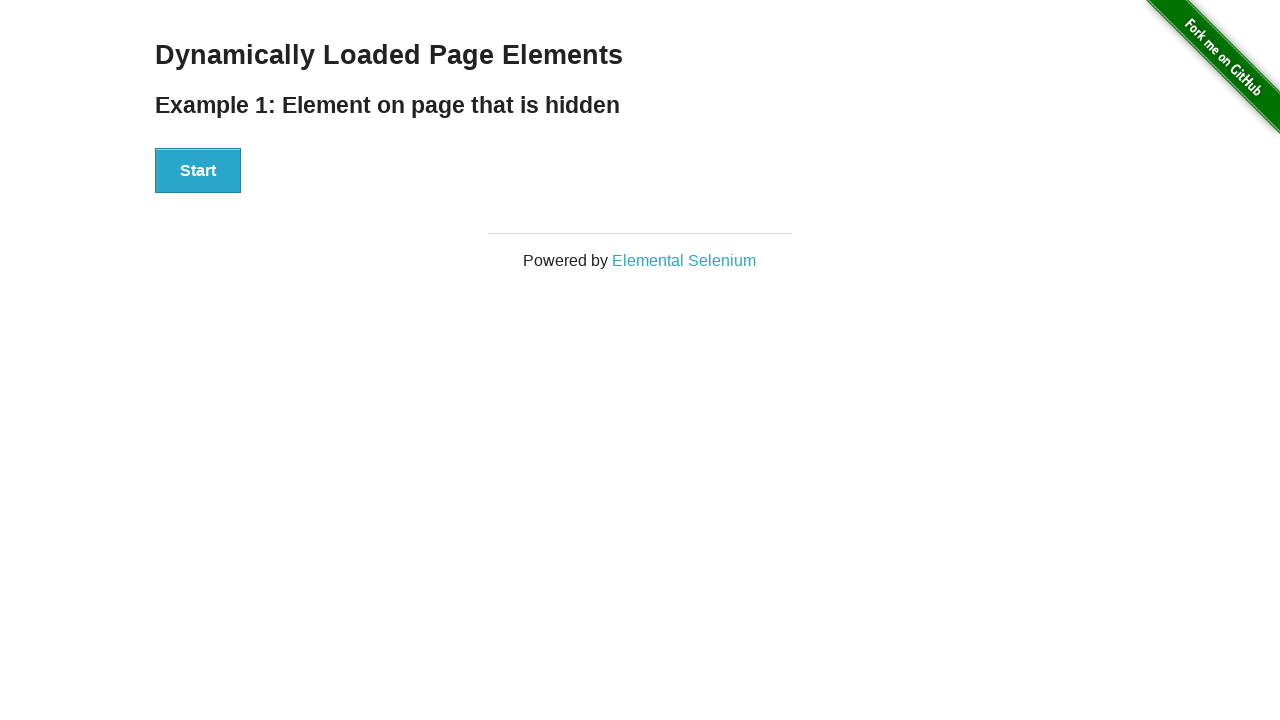